Tests marking all todo items as completed using the toggle-all checkbox

Starting URL: https://demo.playwright.dev/todomvc

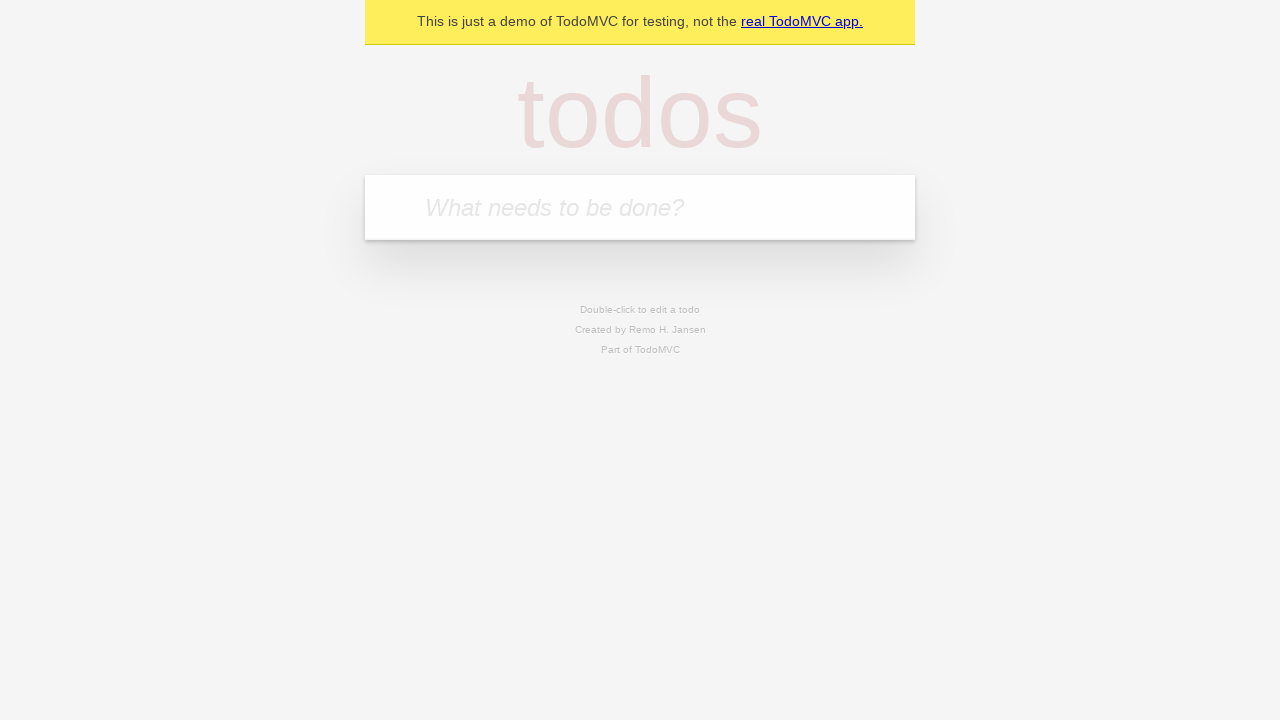

Filled first todo input with 'buy some cheese' on .new-todo
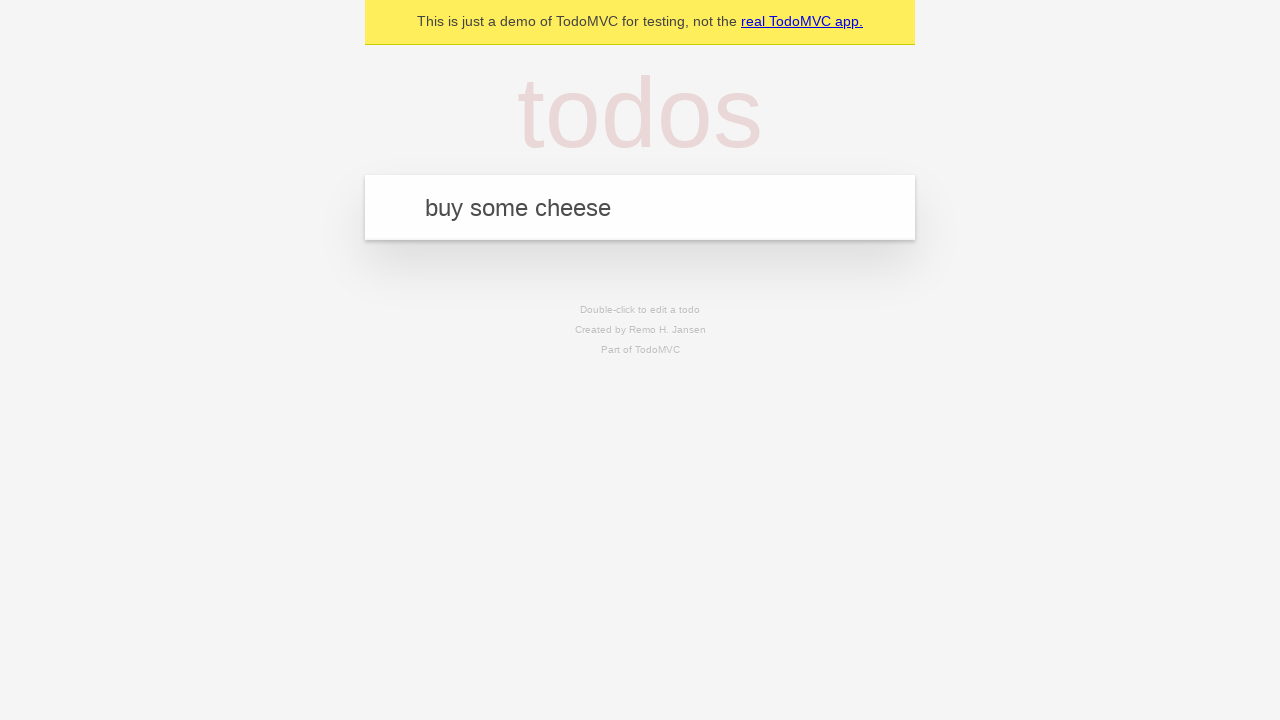

Pressed Enter to create first todo item on .new-todo
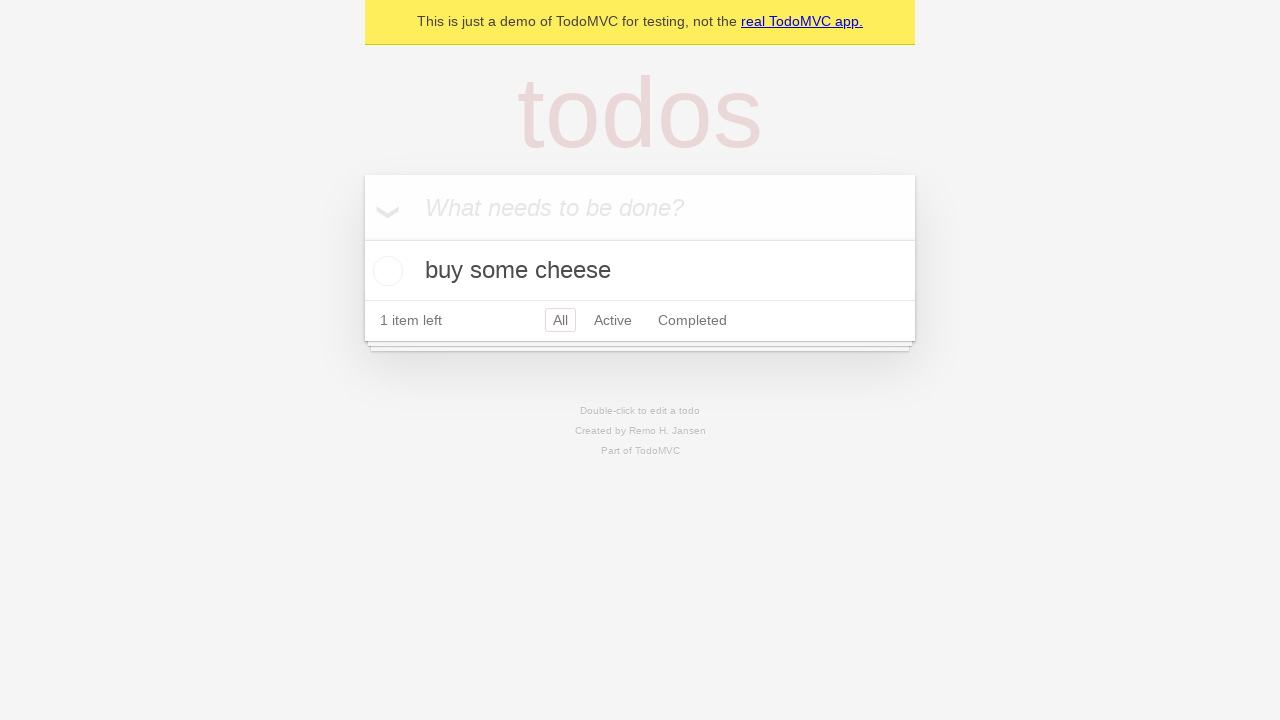

Filled second todo input with 'feed the cat' on .new-todo
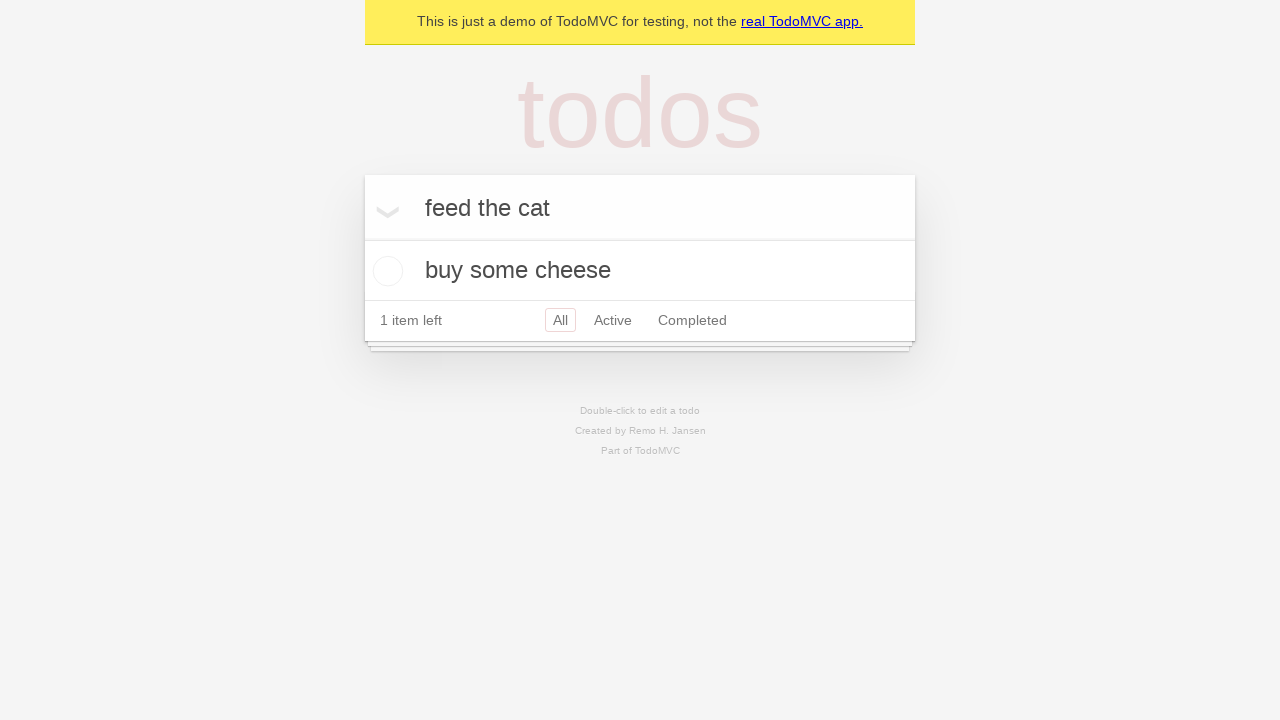

Pressed Enter to create second todo item on .new-todo
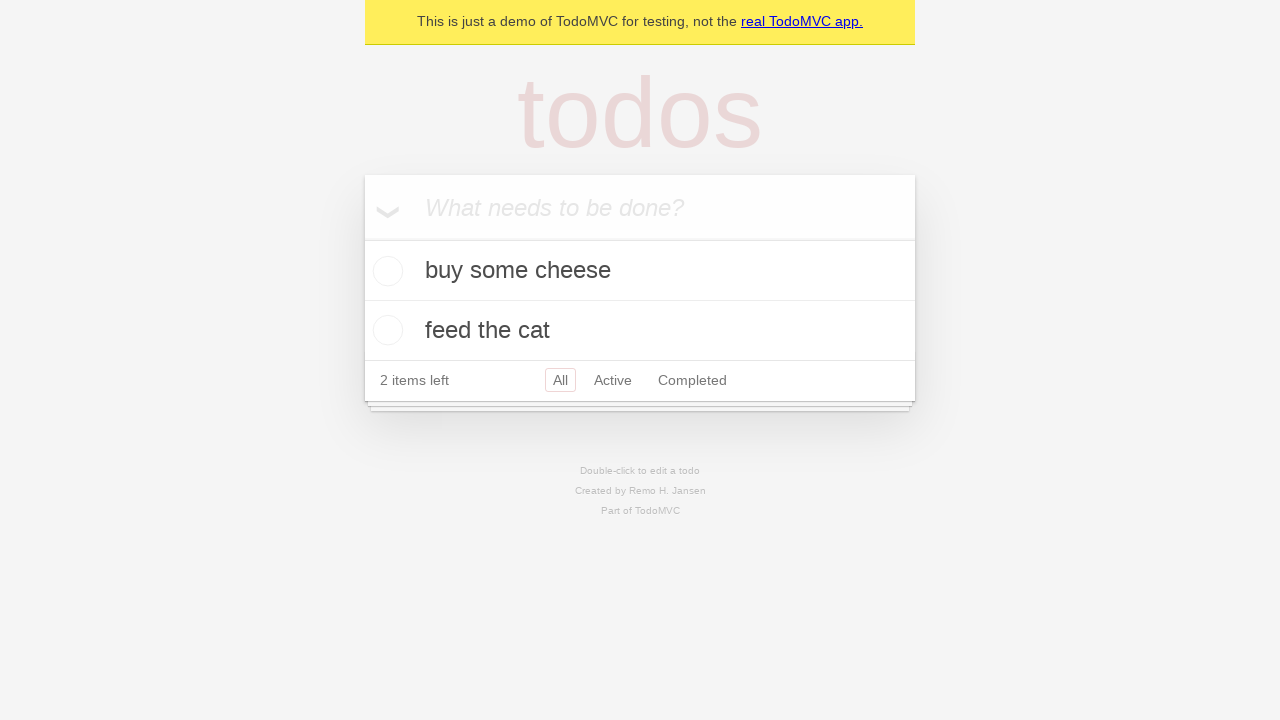

Filled third todo input with 'book a doctors appointment' on .new-todo
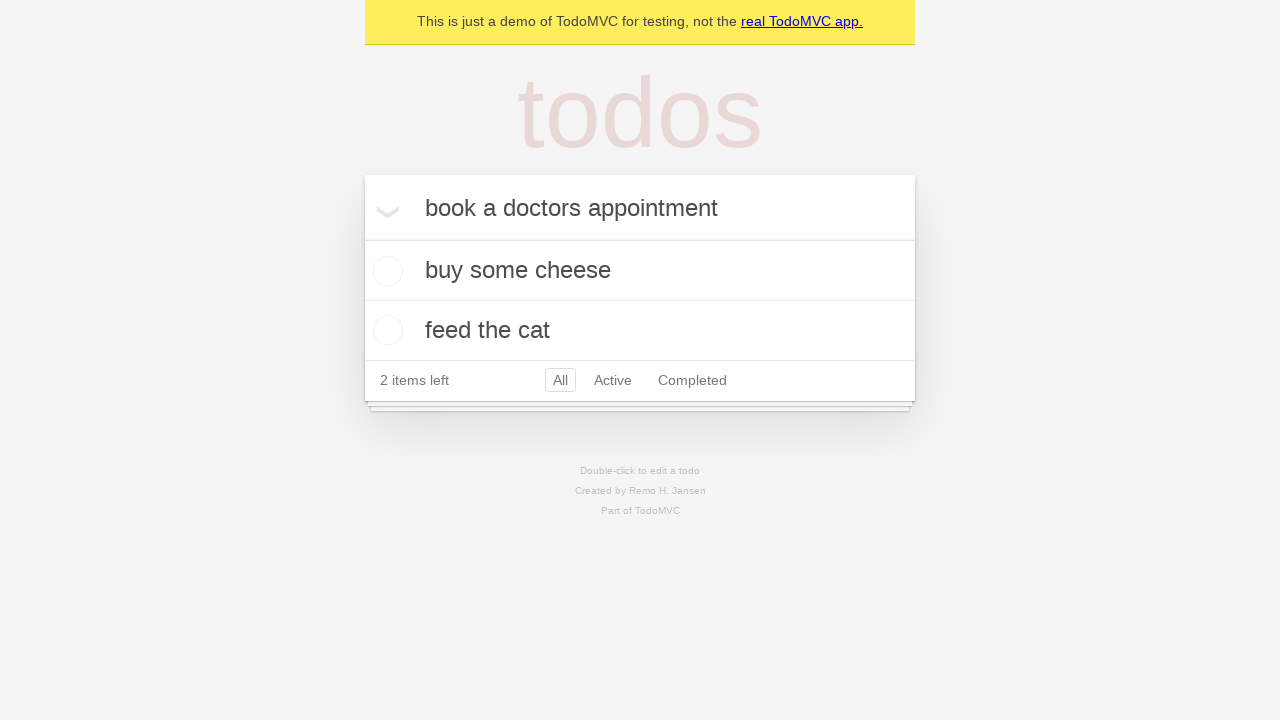

Pressed Enter to create third todo item on .new-todo
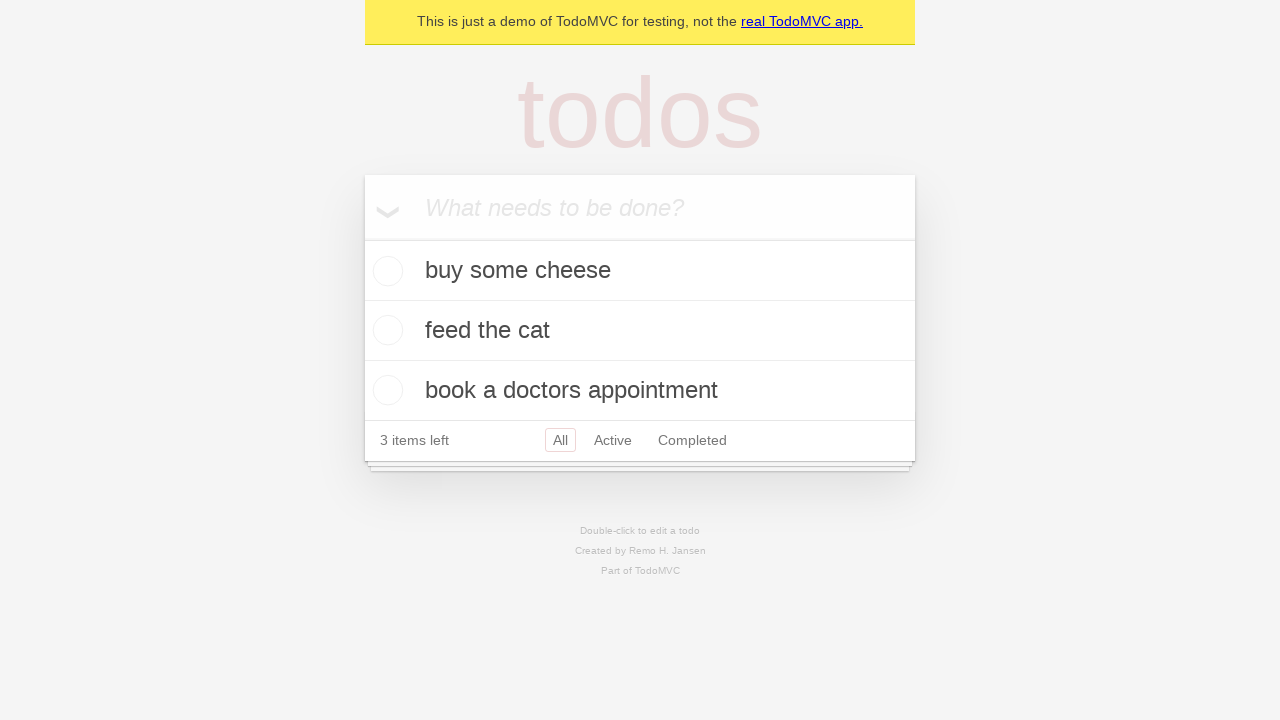

Waited for all three todo items to appear in the list
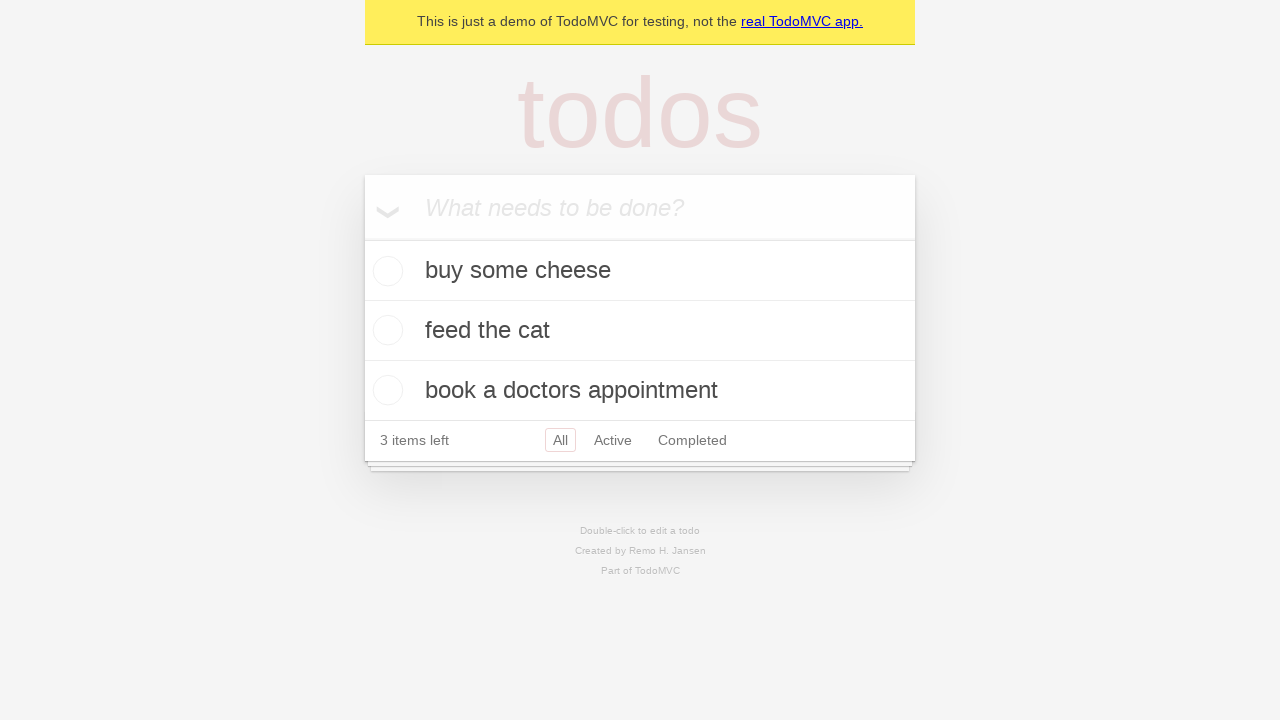

Clicked toggle-all checkbox to mark all items as completed at (362, 238) on .toggle-all
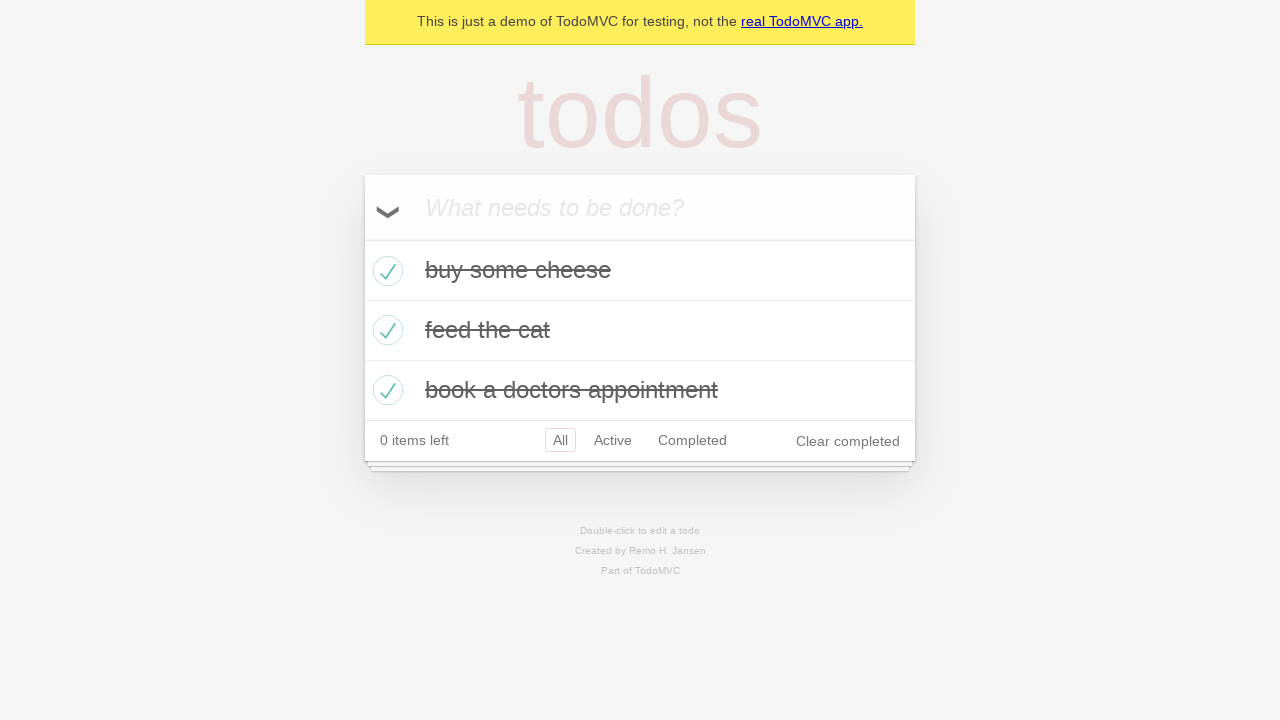

Verified all todo items are marked as completed
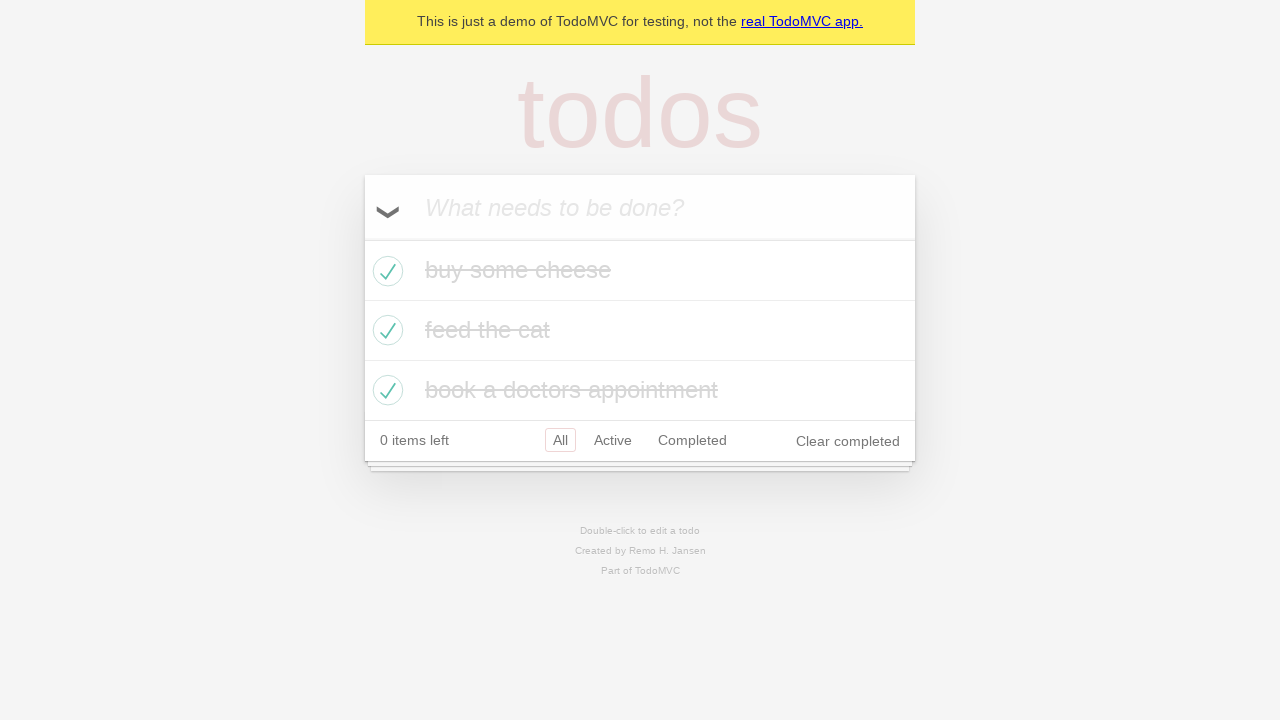

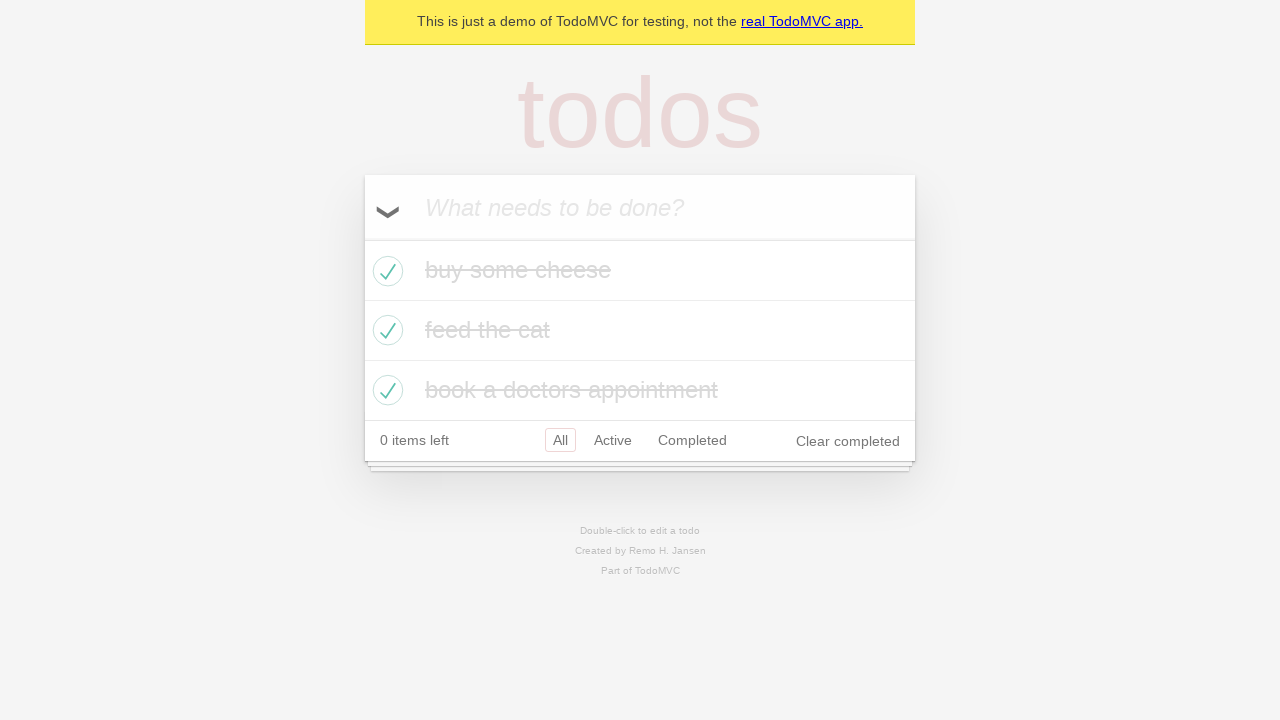